Tests window switching by clicking a link that opens a new window, switching to the new window, and verifying its title is "New Window"

Starting URL: https://the-internet.herokuapp.com/windows

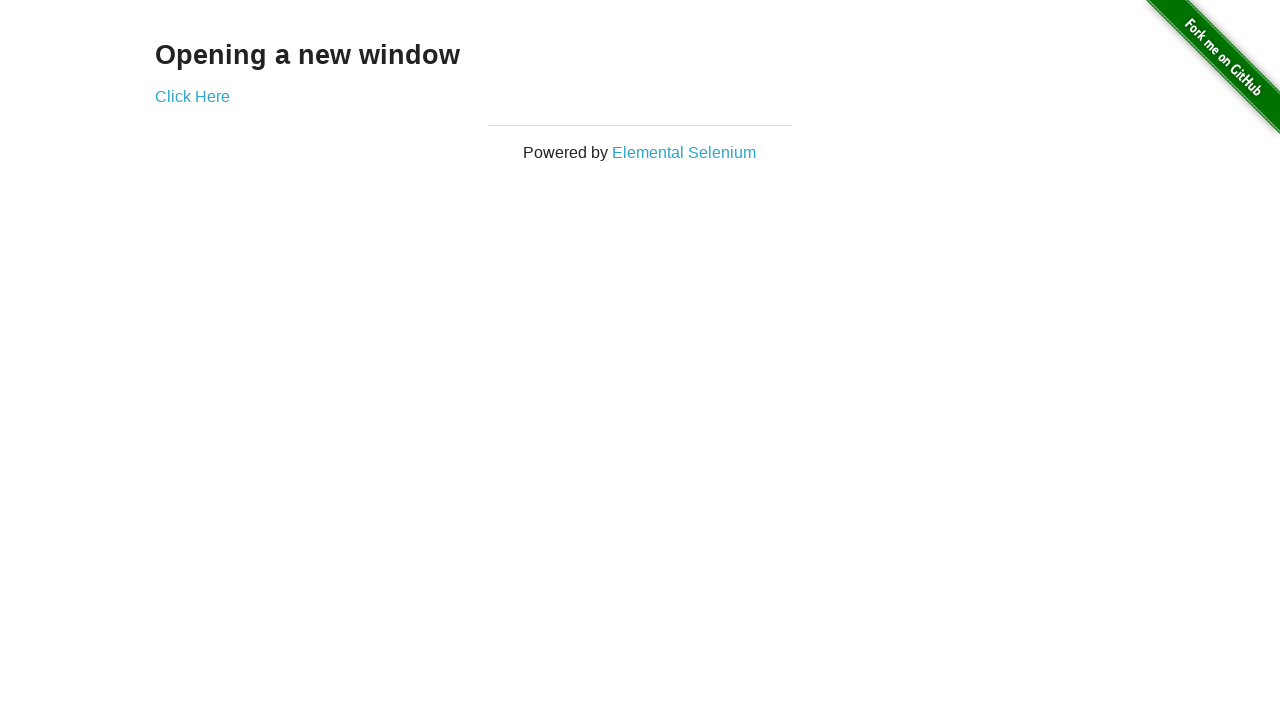

Clicked 'Click Here' link to open new window at (192, 96) on text=Click Here
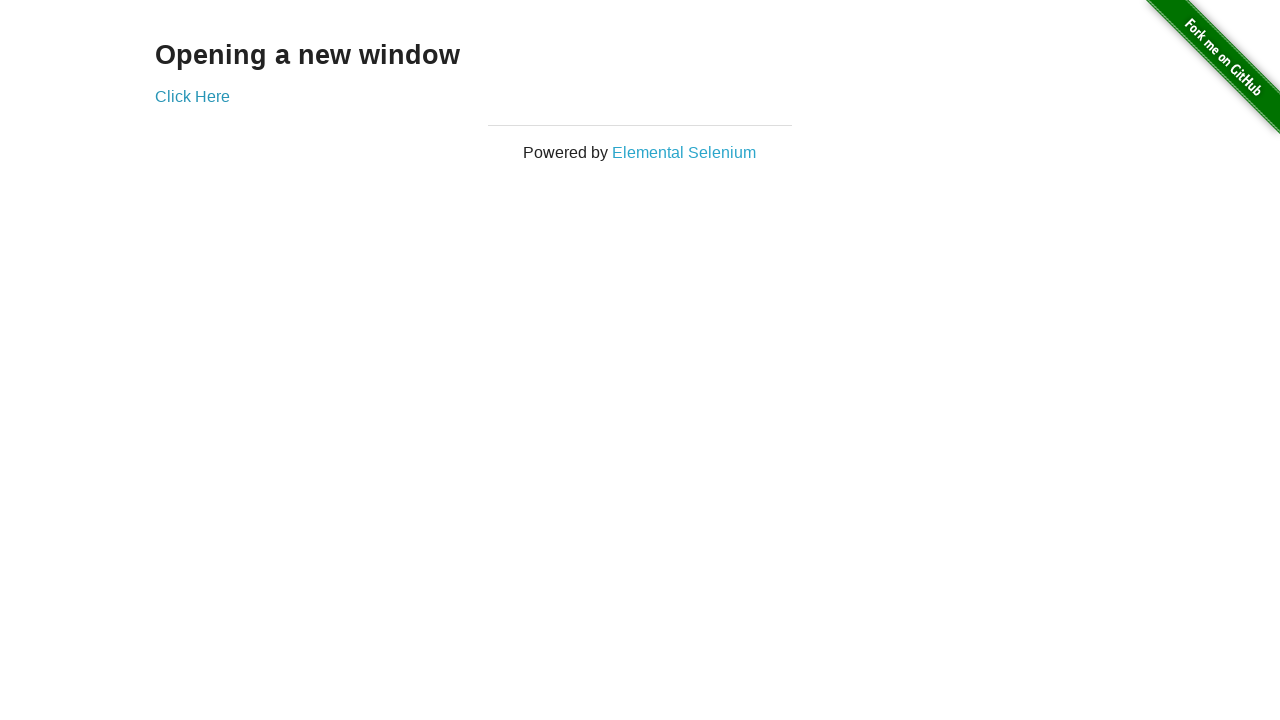

New window opened and loaded
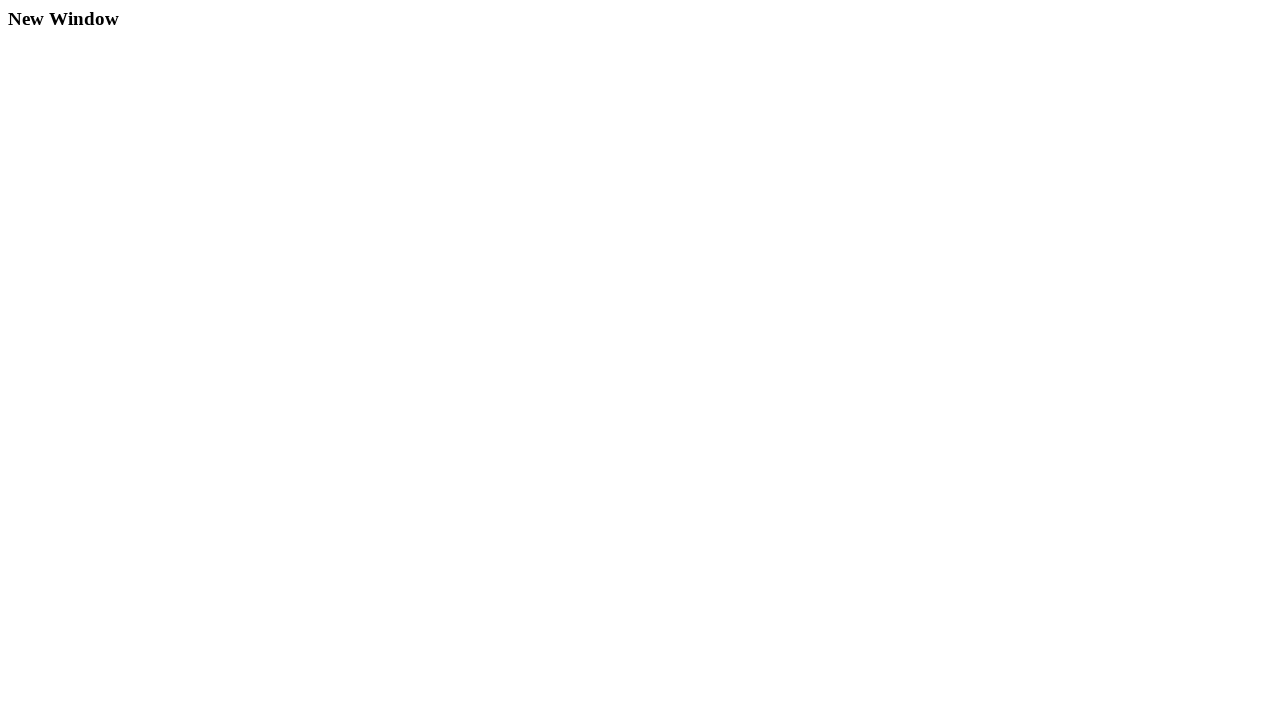

Verified new window title is 'New Window'
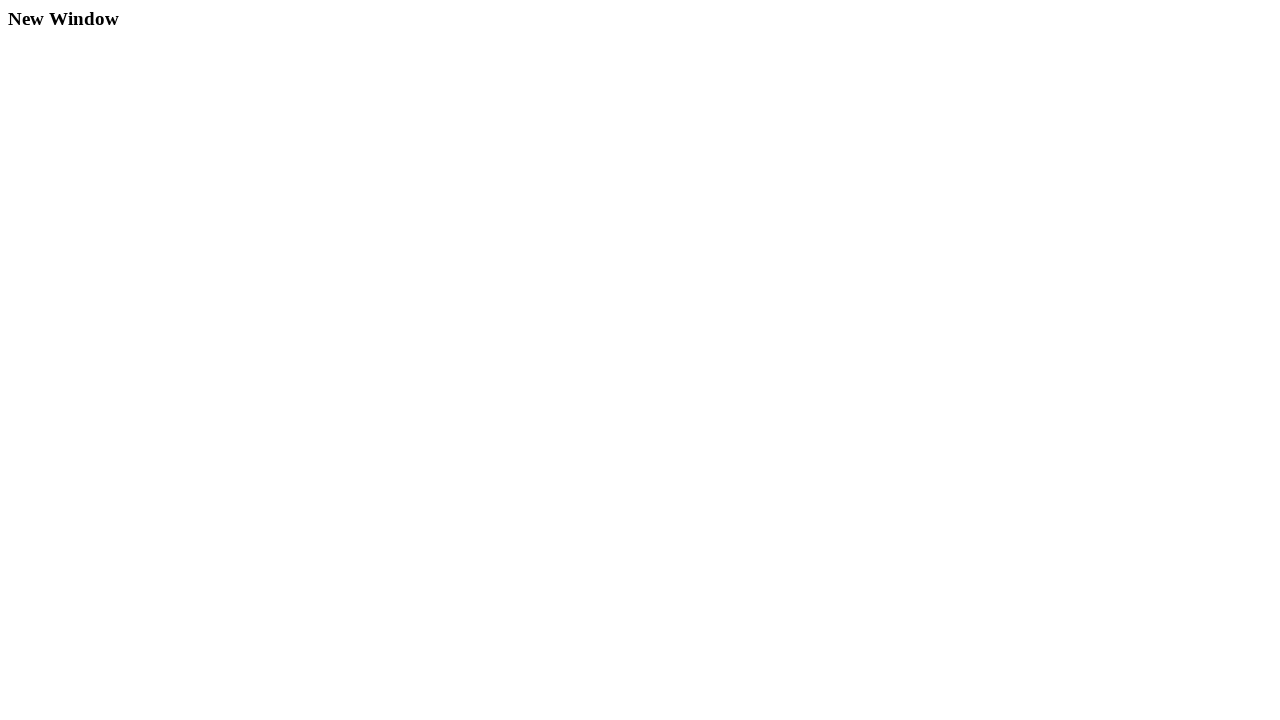

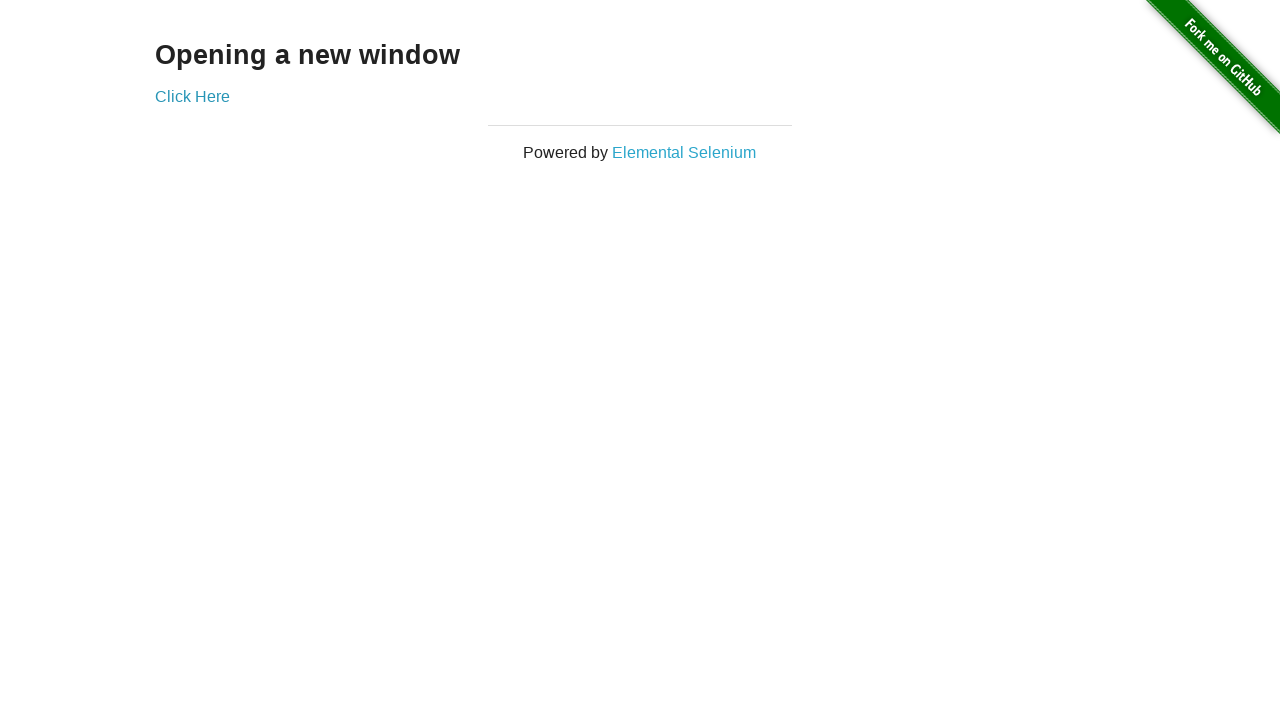